Tests radio button states and verifies that a submit button becomes disabled after a delay

Starting URL: http://suninjuly.github.io/math.html

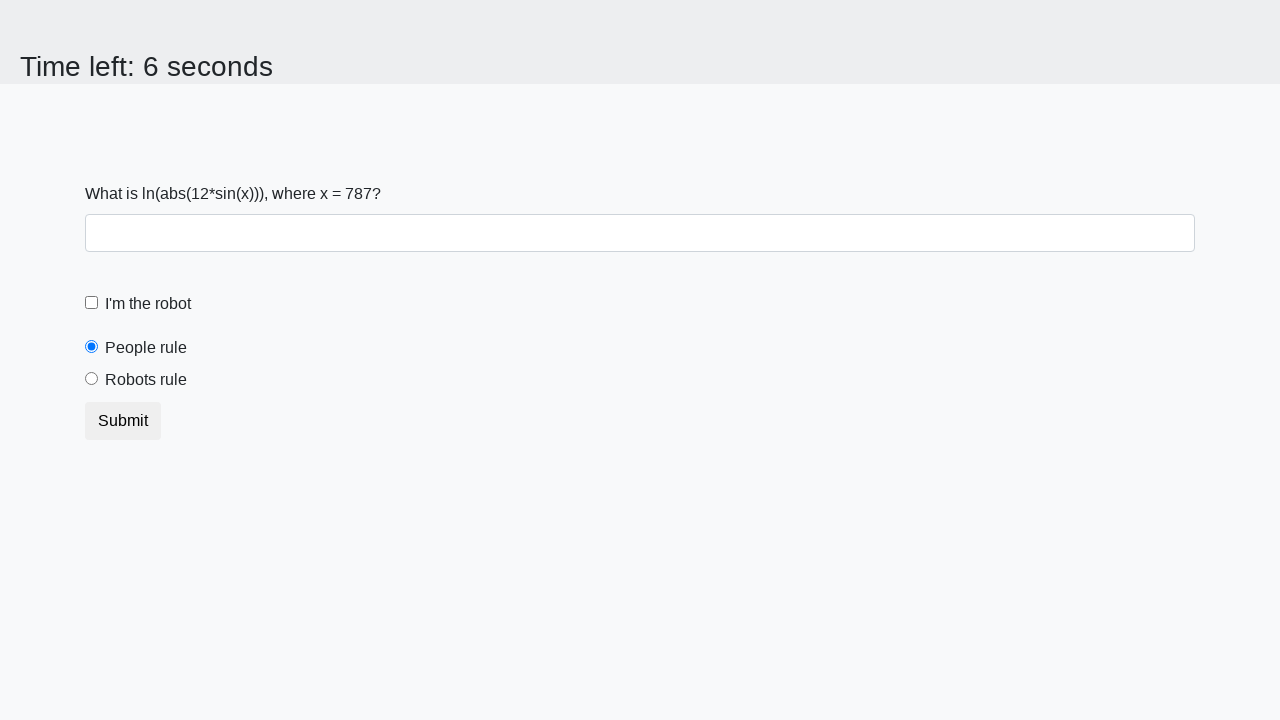

Navigated to math.html test page
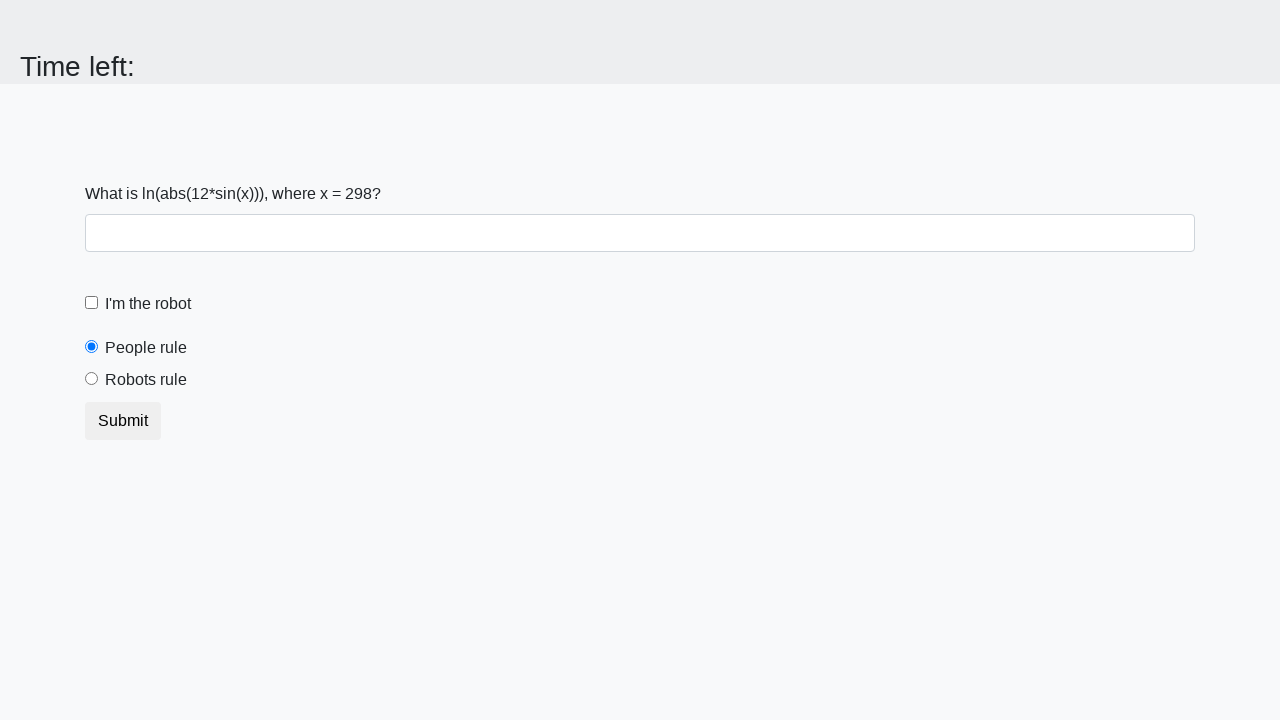

Located people radio button element
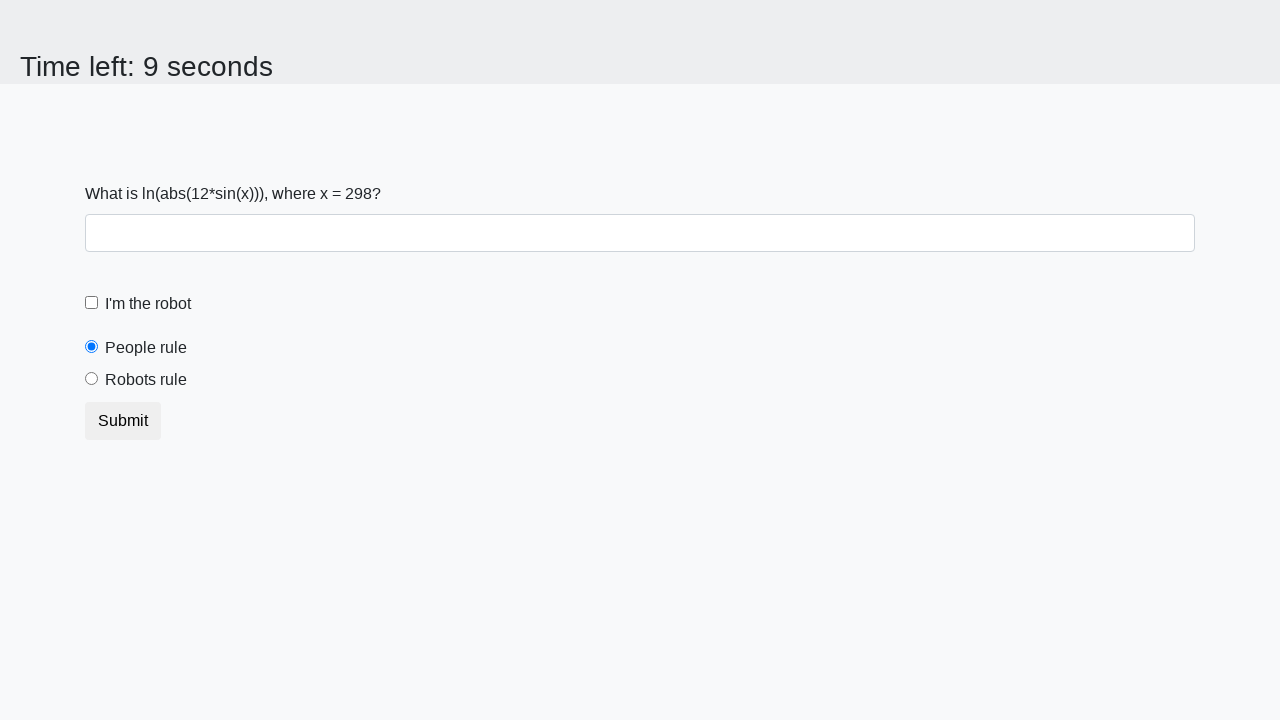

Verified that people radio button is checked by default
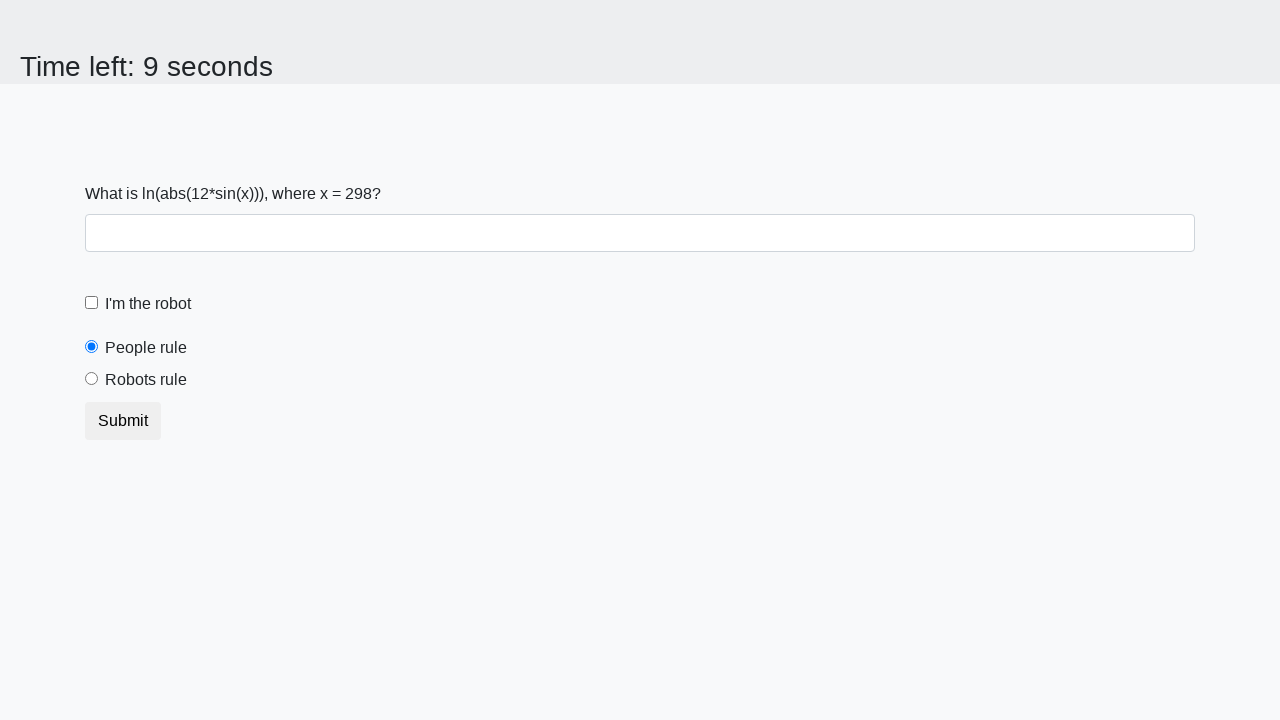

Located robots radio button element
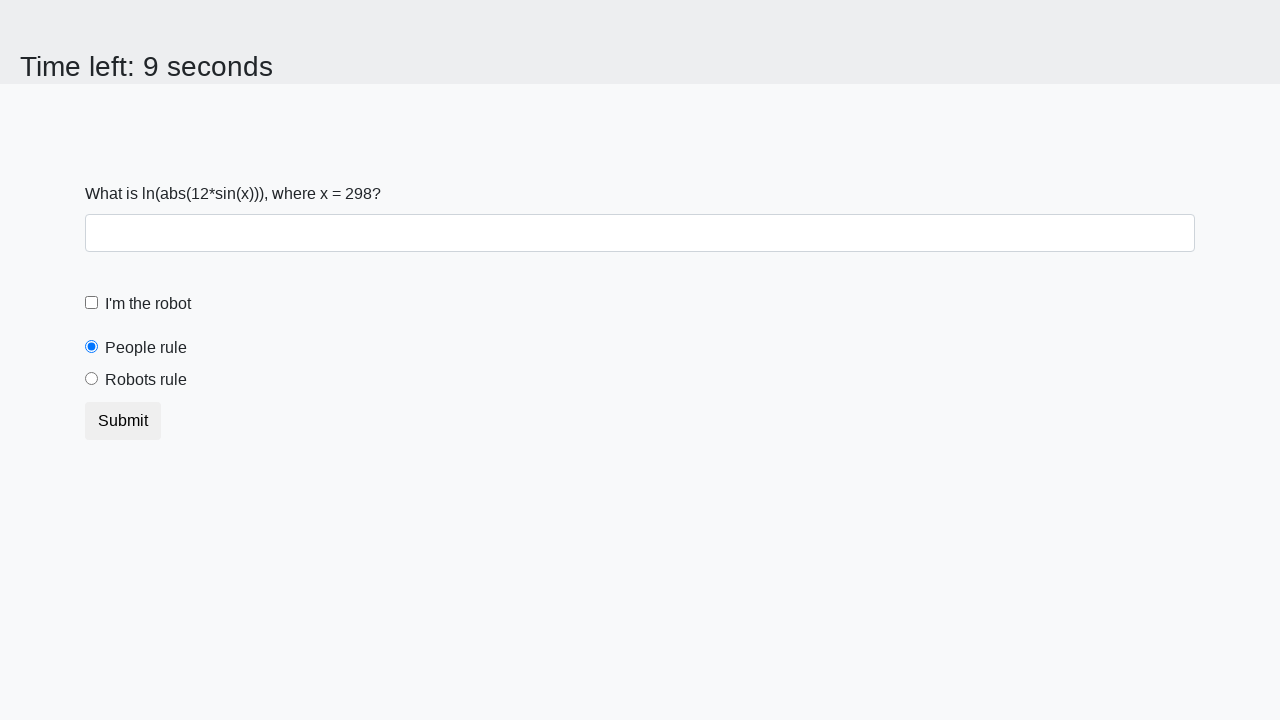

Verified that robots radio button is not checked by default
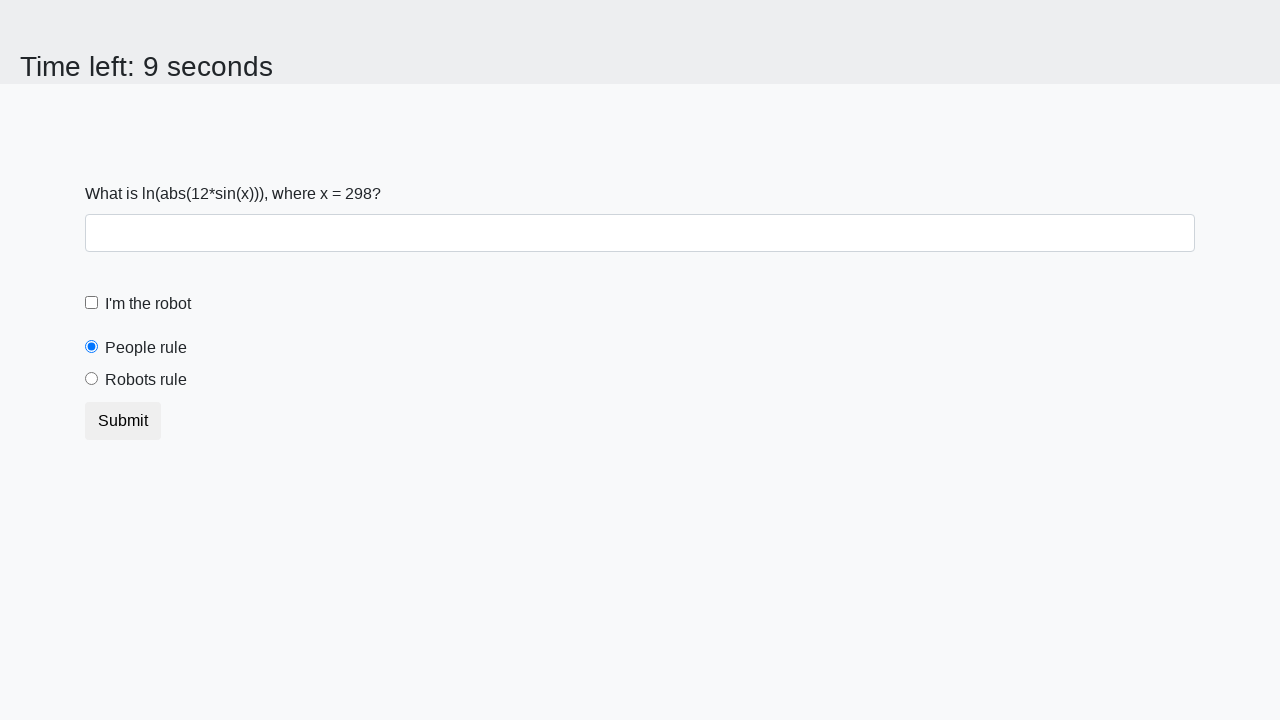

Waited 10 seconds for submit button state to change
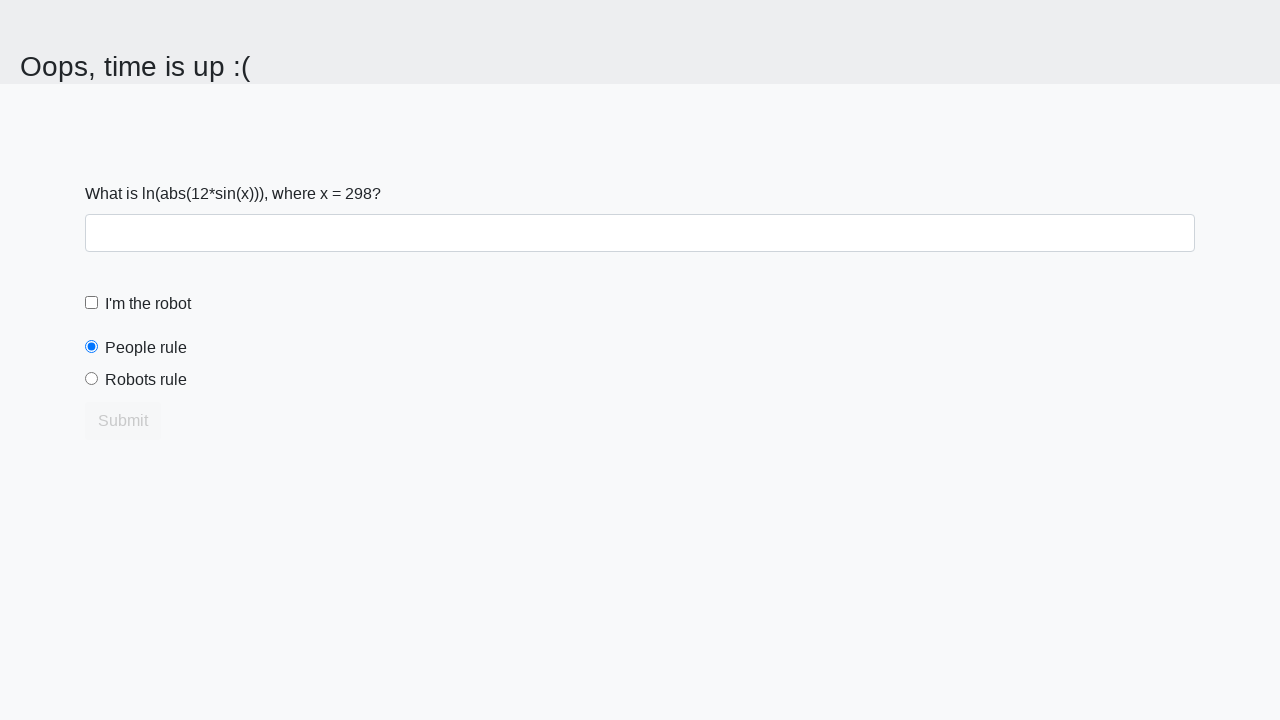

Located submit button element
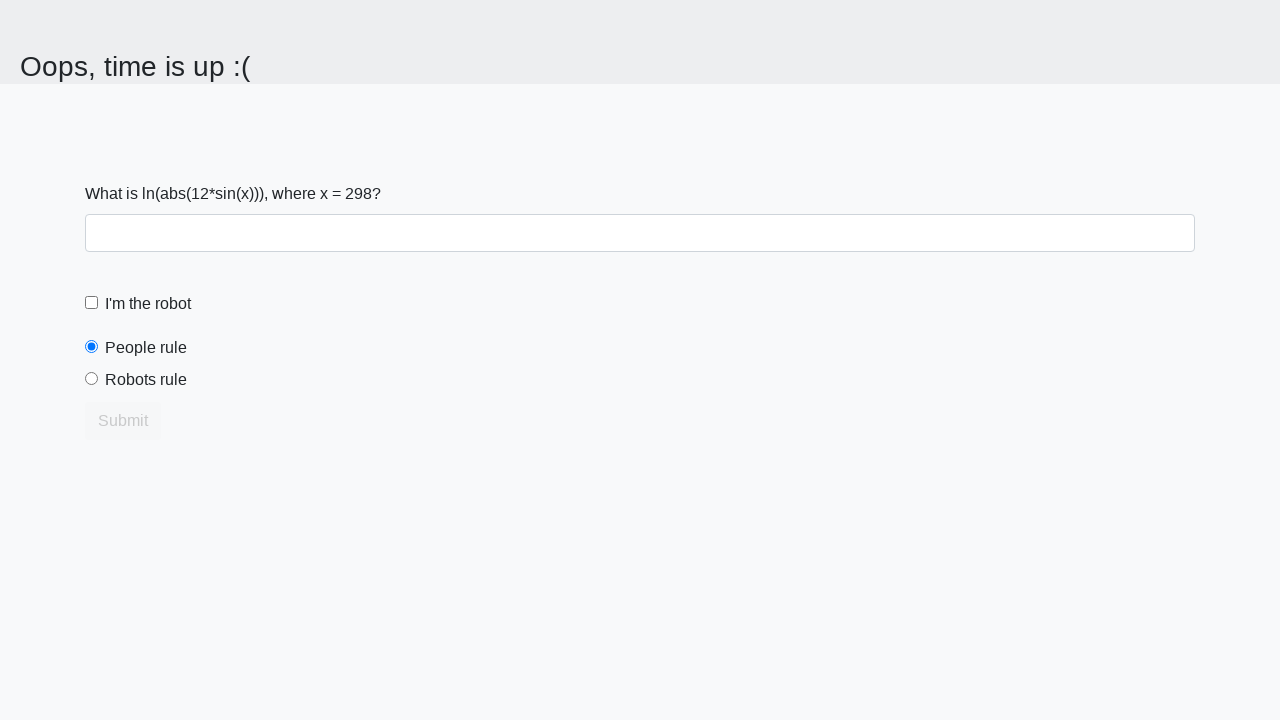

Verified that submit button is disabled after 10 second delay
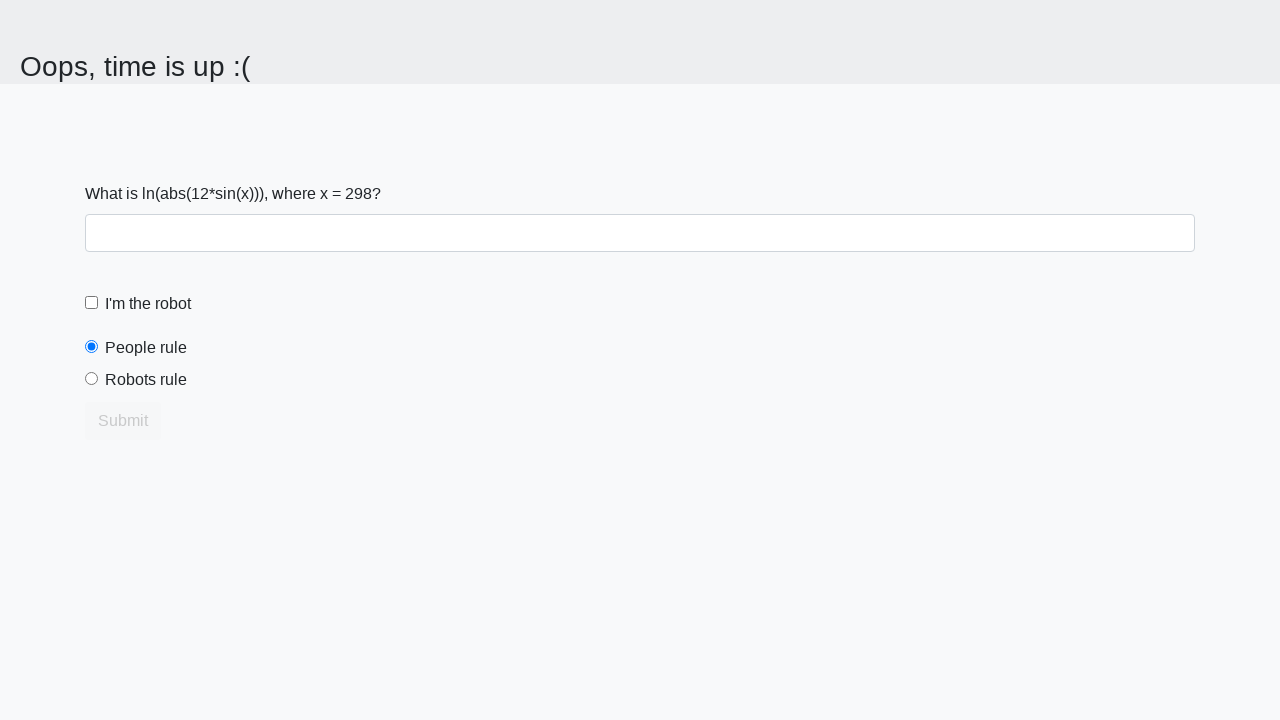

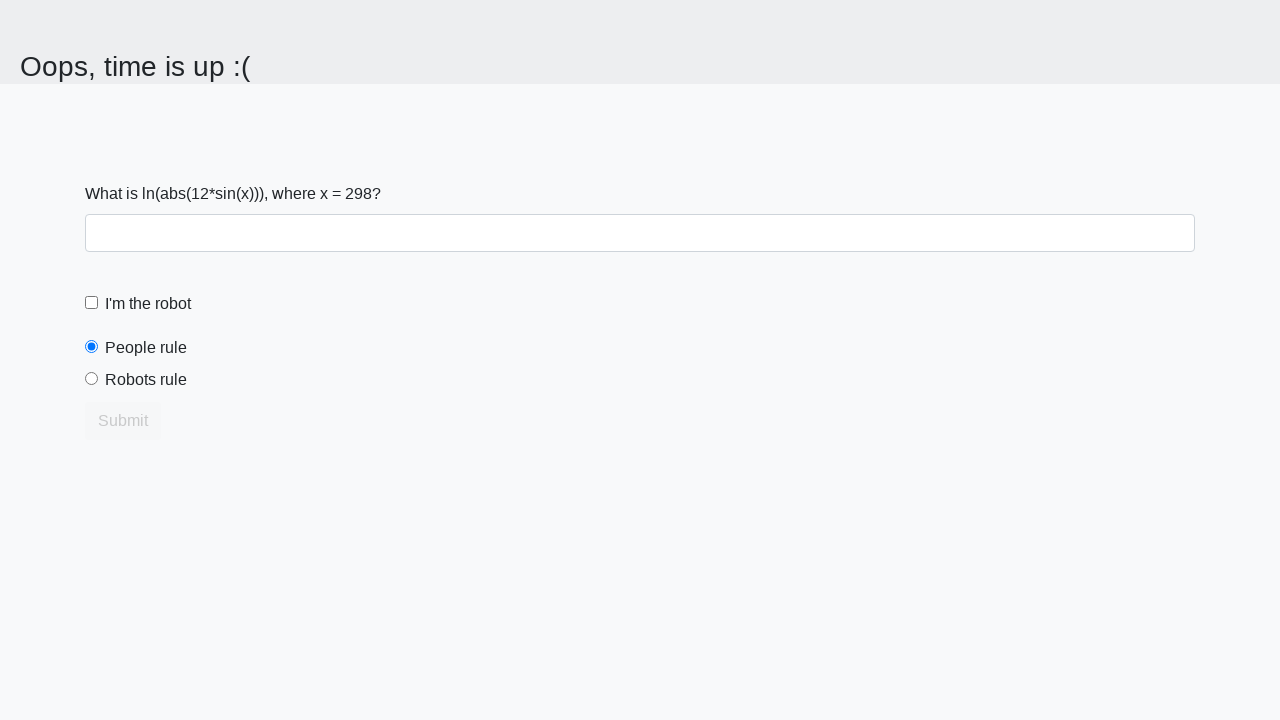